Tests adding a single character todo item in the Dojo implementation of TodoMVC

Starting URL: https://todomvc.com

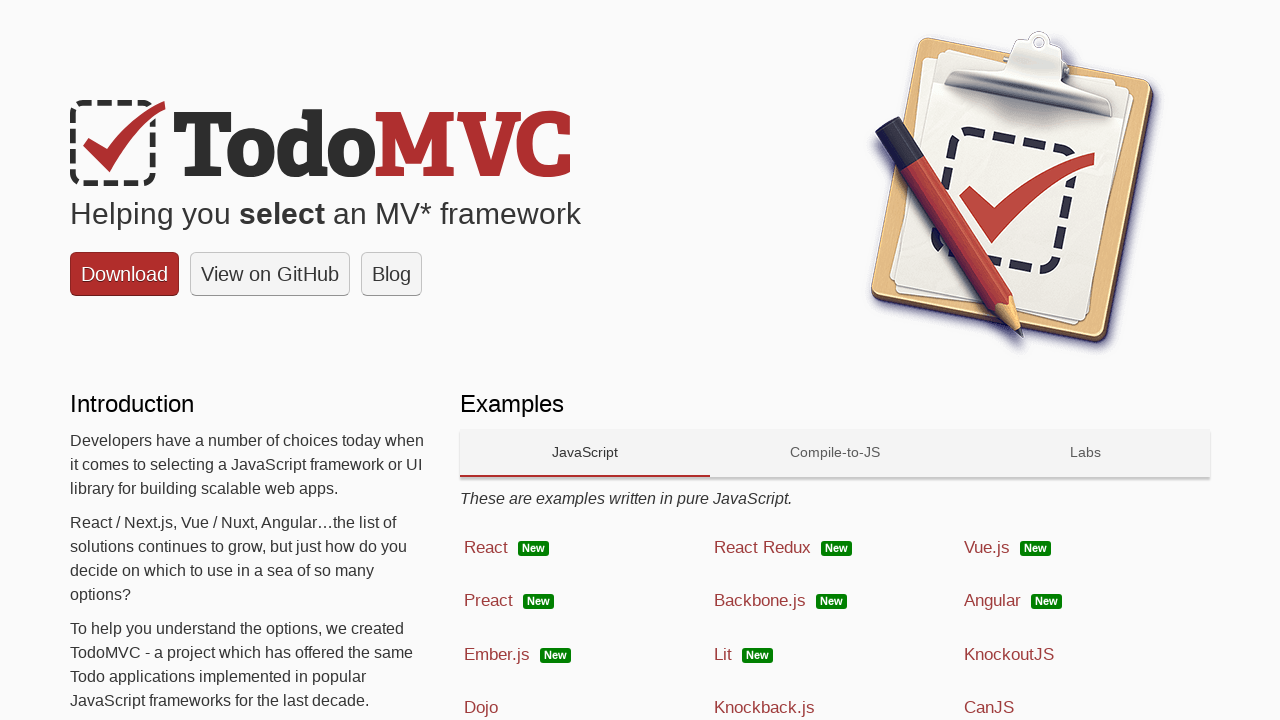

Clicked on Dojo framework link at (585, 704) on a:has-text('Dojo')
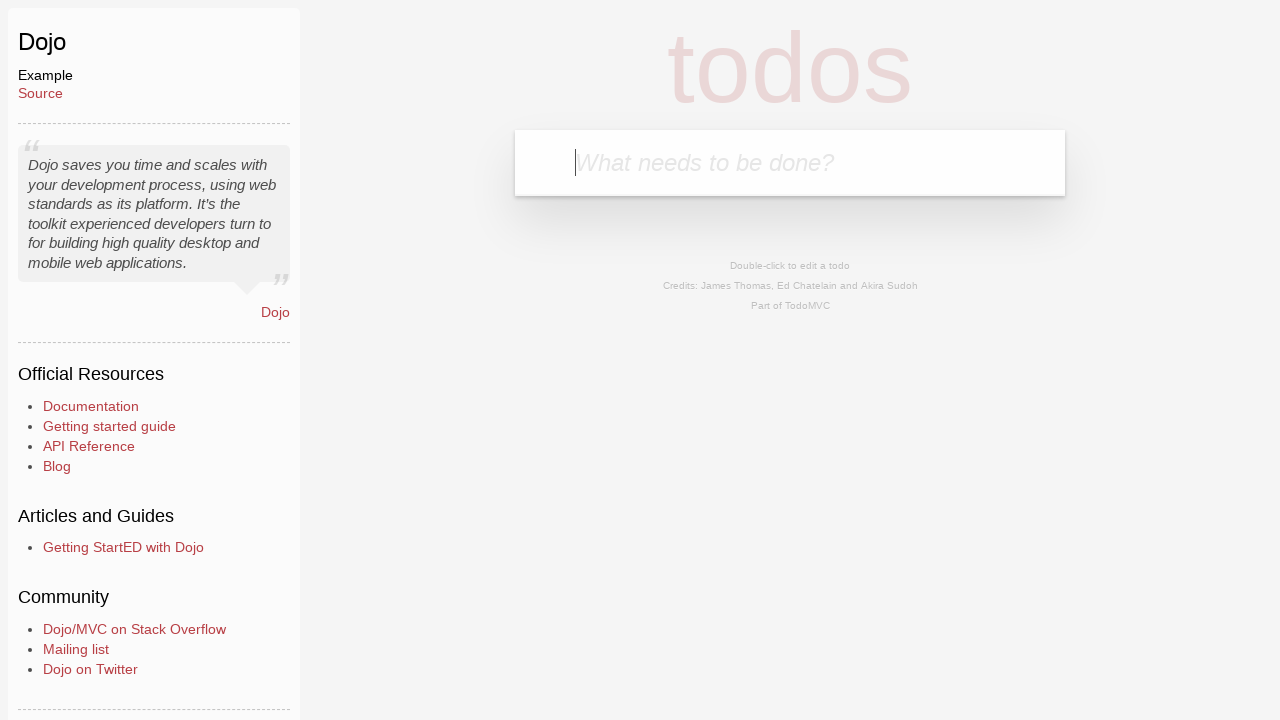

Todo input field became visible
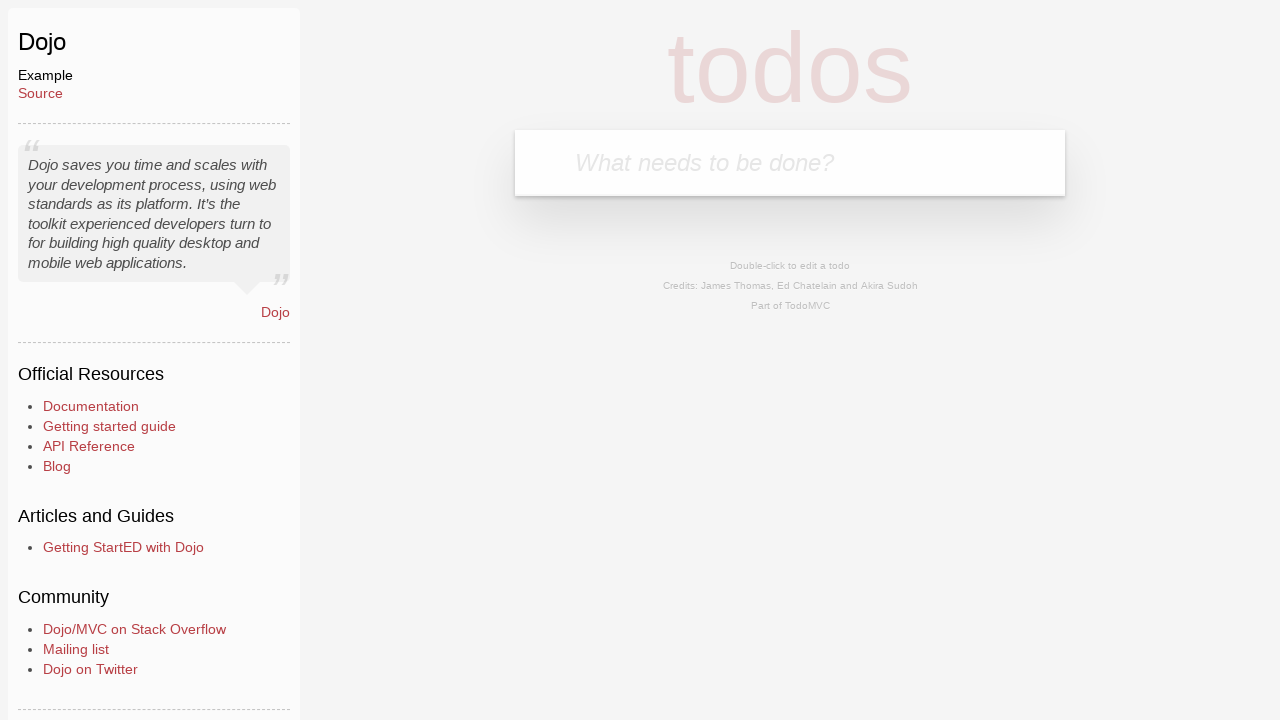

Filled todo input field with single character 'a' on .new-todo
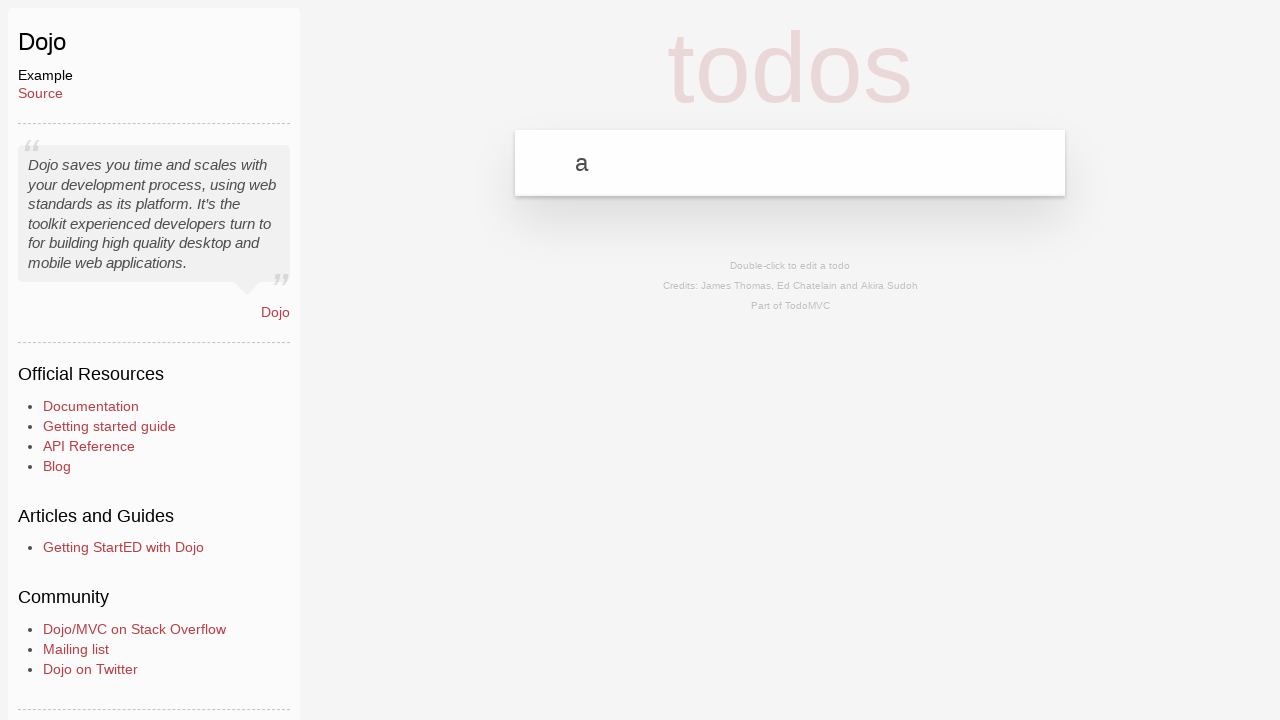

Pressed Enter to add todo item on .new-todo
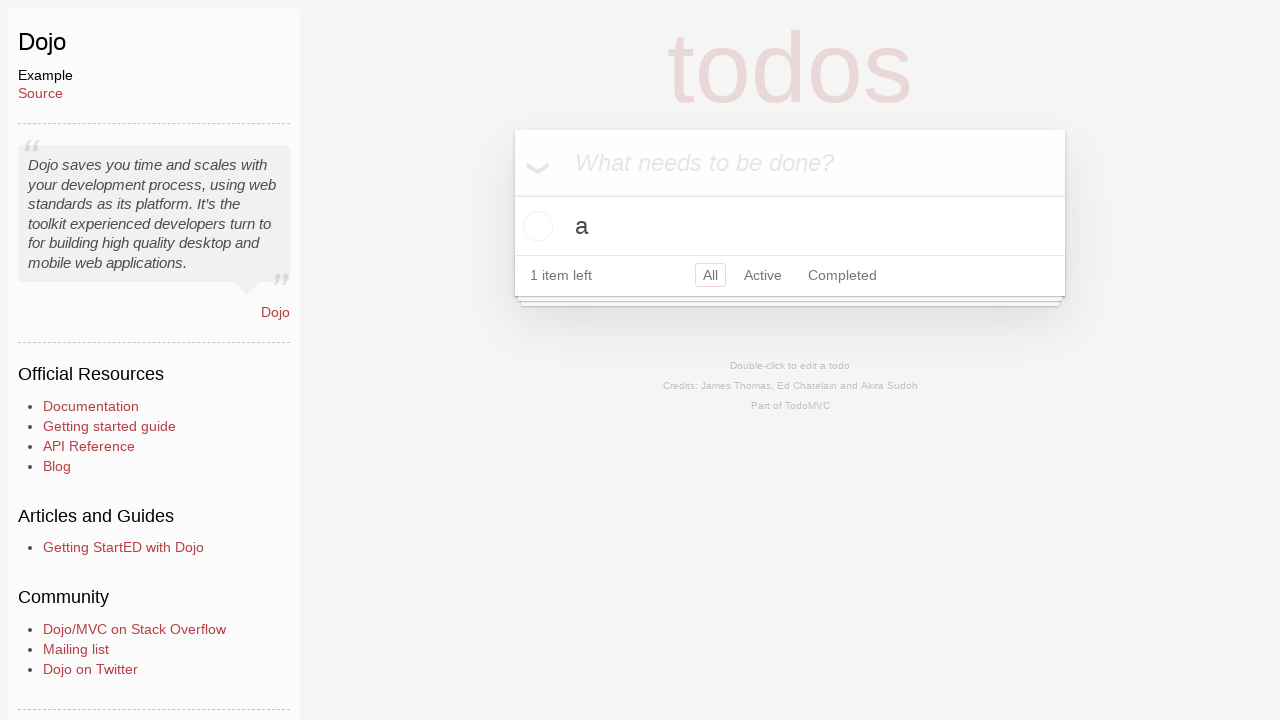

Todo item appeared in the list
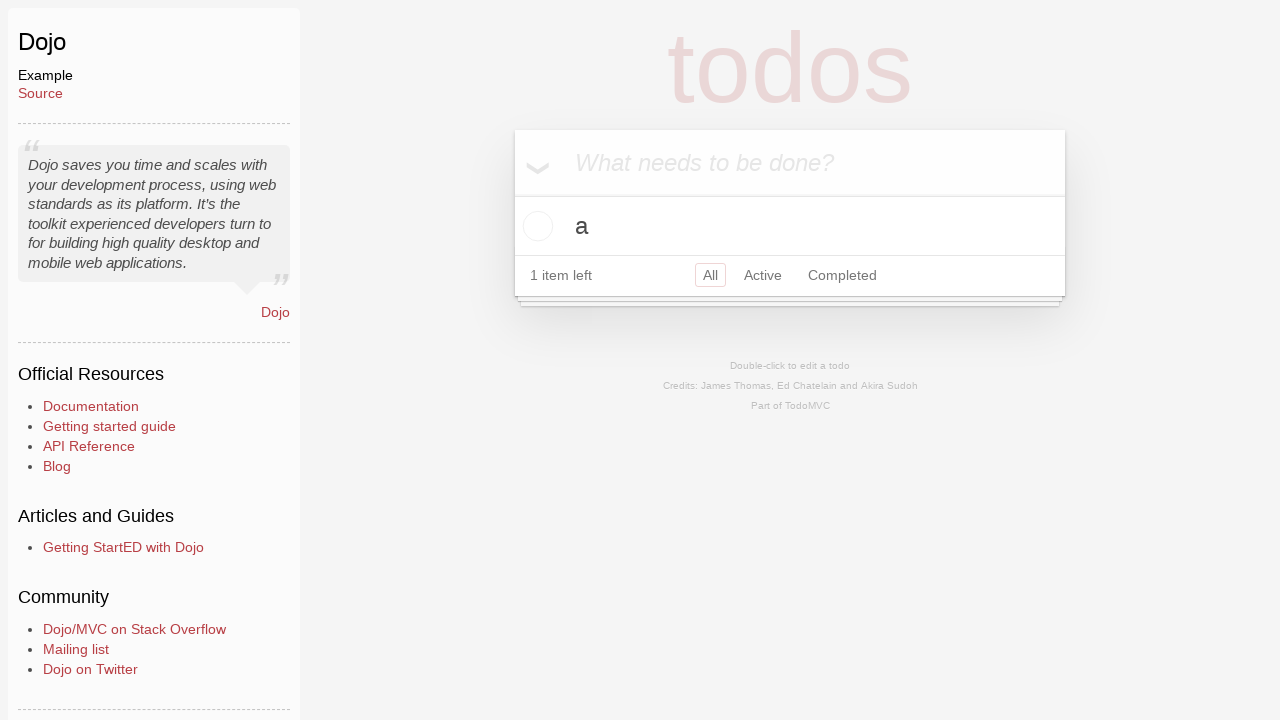

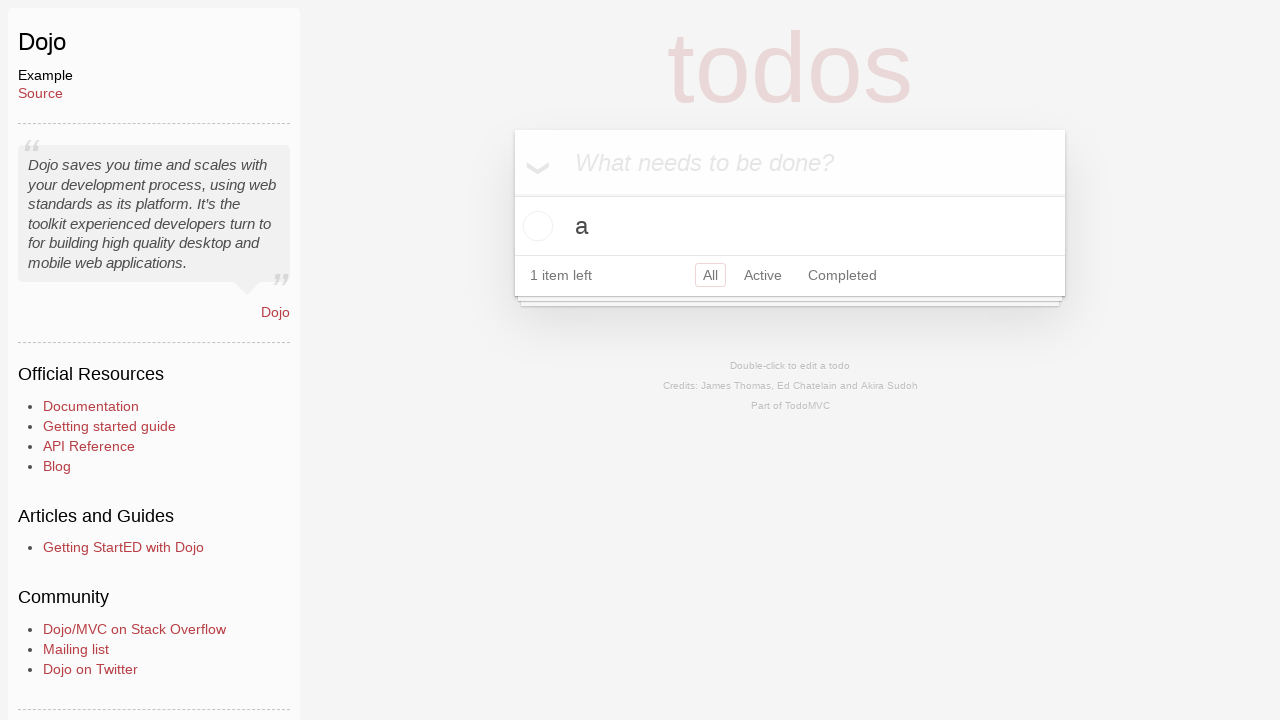